Tests the search functionality on python.org by entering a search query "pycon" and submitting the form to verify search results are returned

Starting URL: https://www.python.org

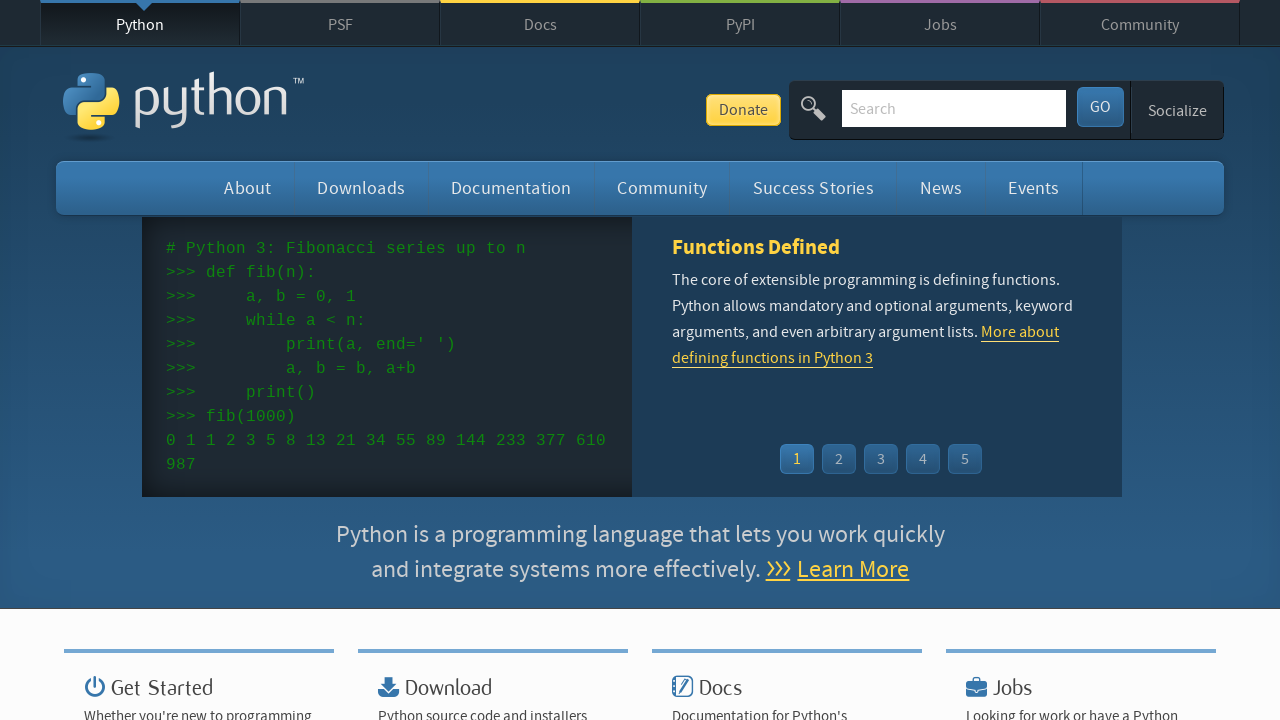

Verified page title contains 'Python'
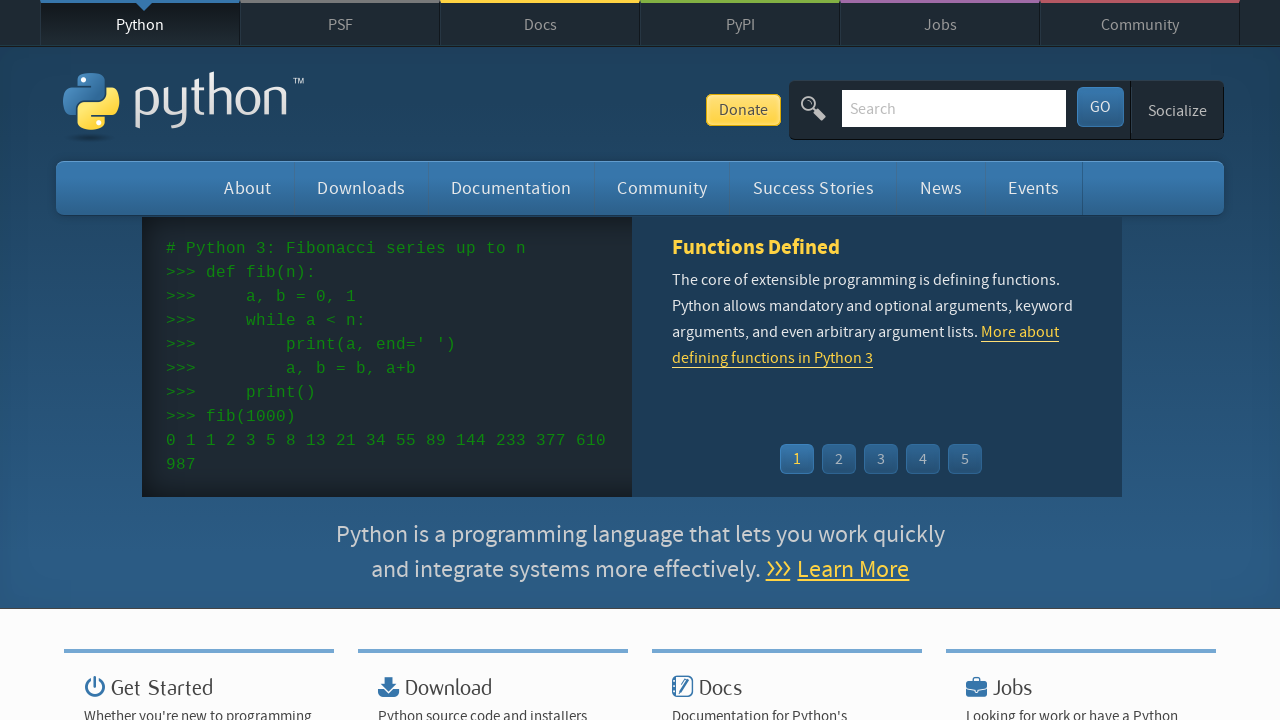

Filled search box with 'pycon' on input[name='q']
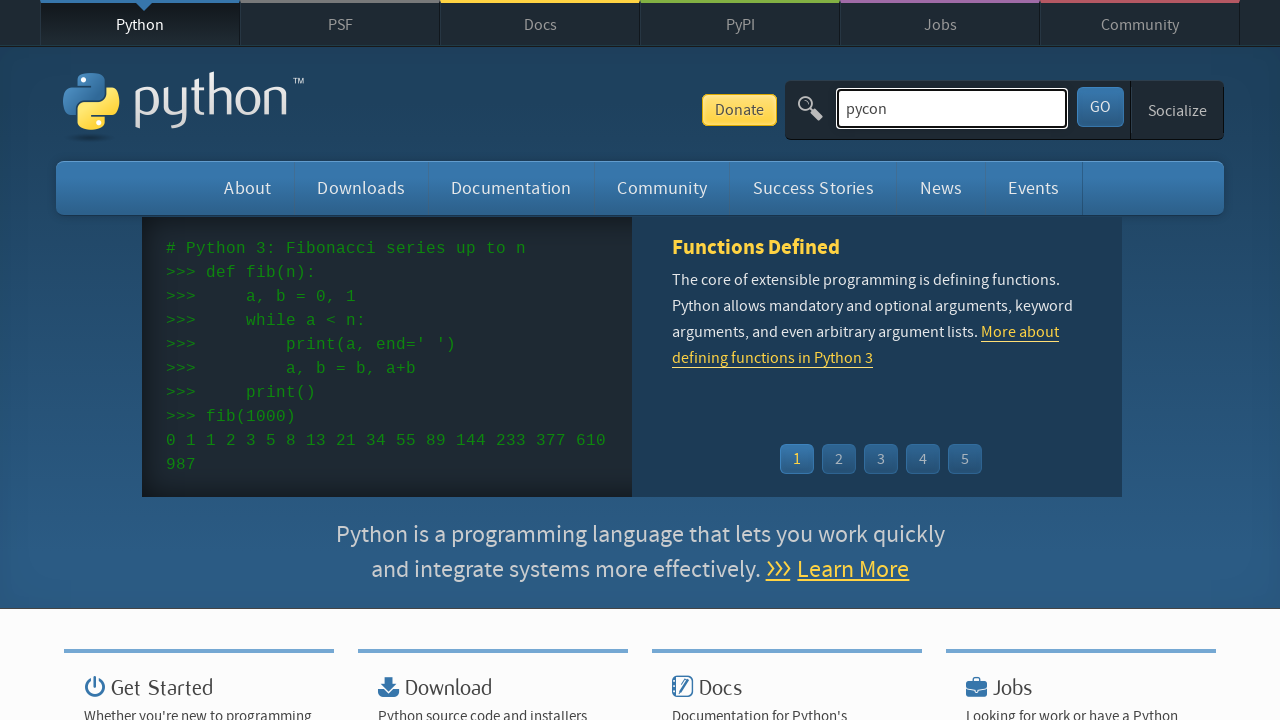

Submitted search form by pressing Enter on input[name='q']
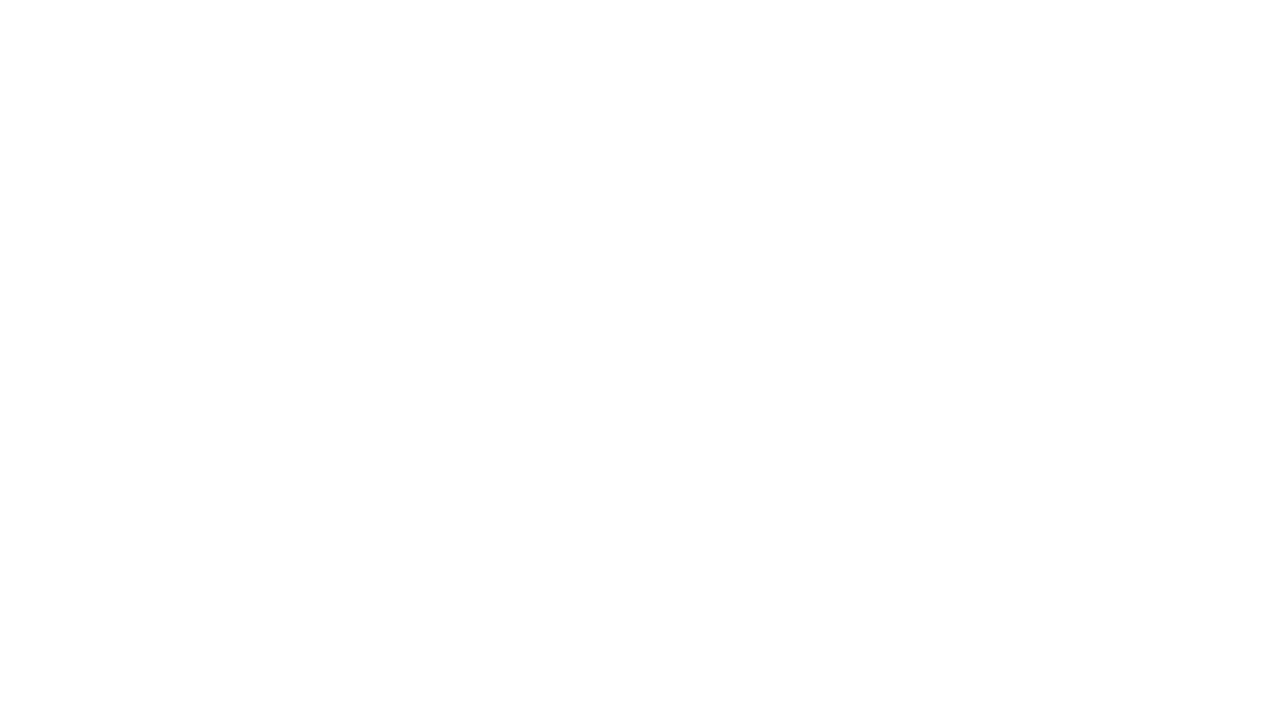

Waited for page to reach networkidle state
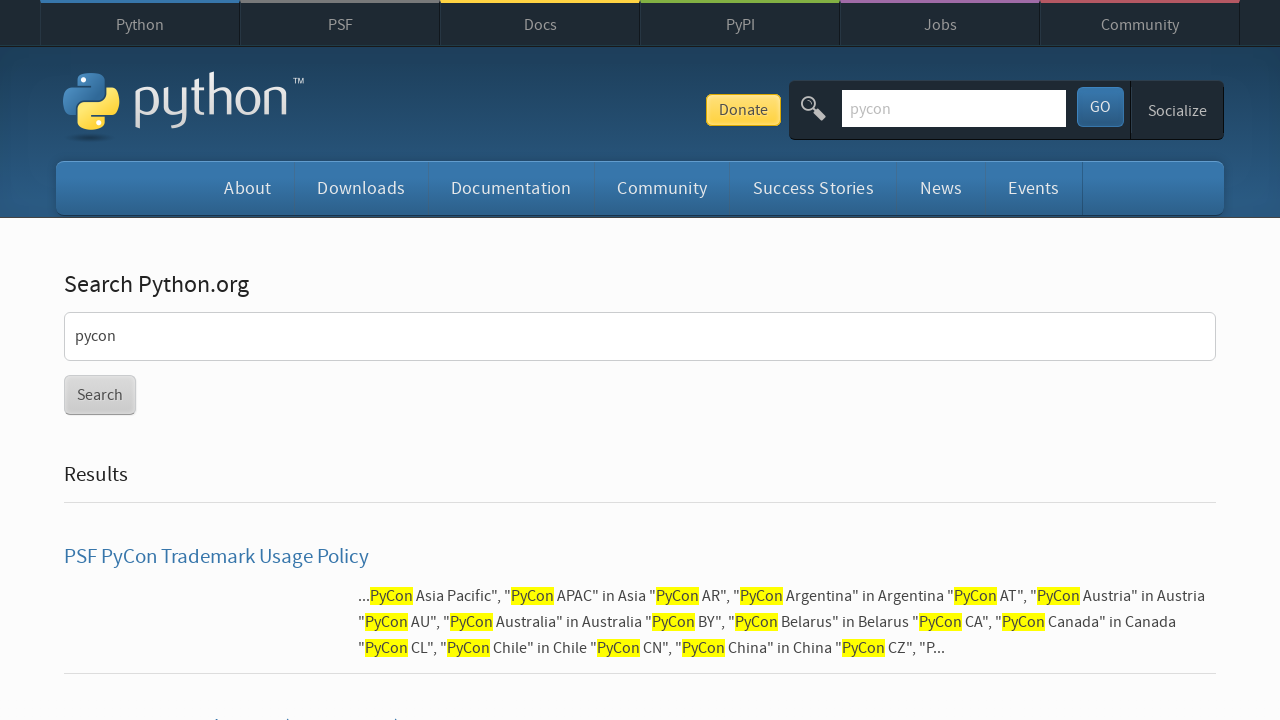

Verified search results were returned (no 'No results found' message)
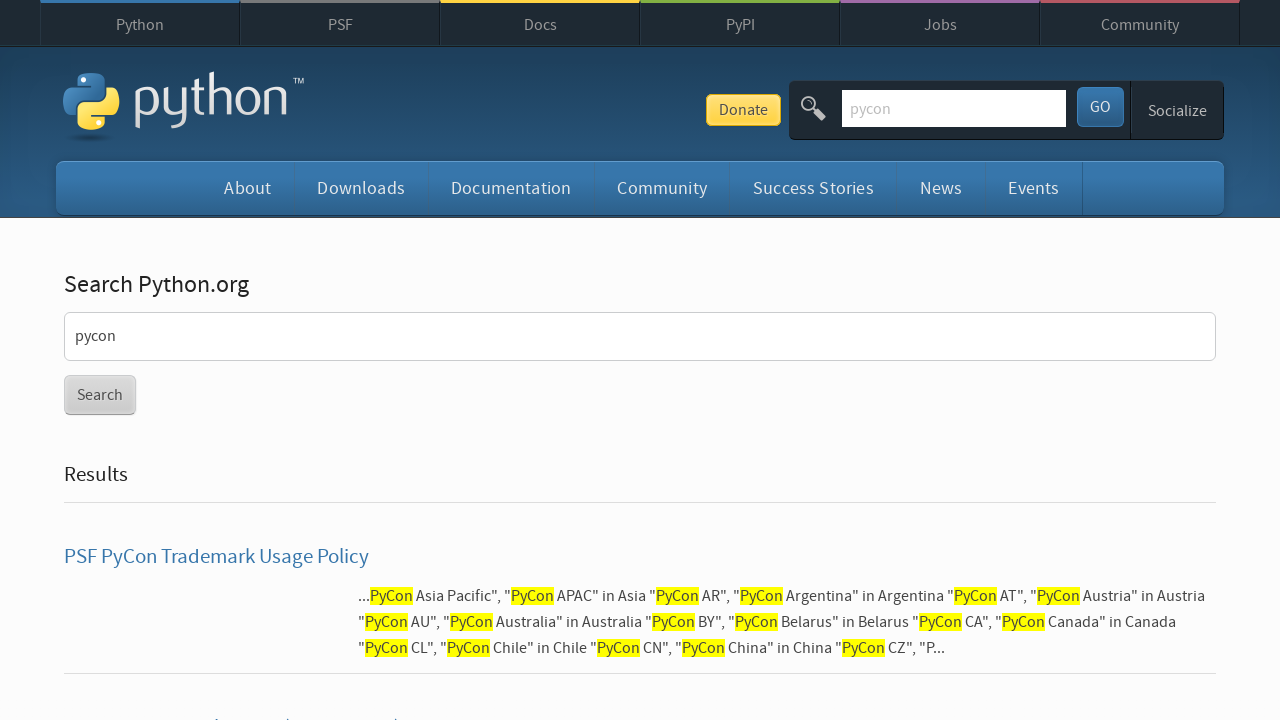

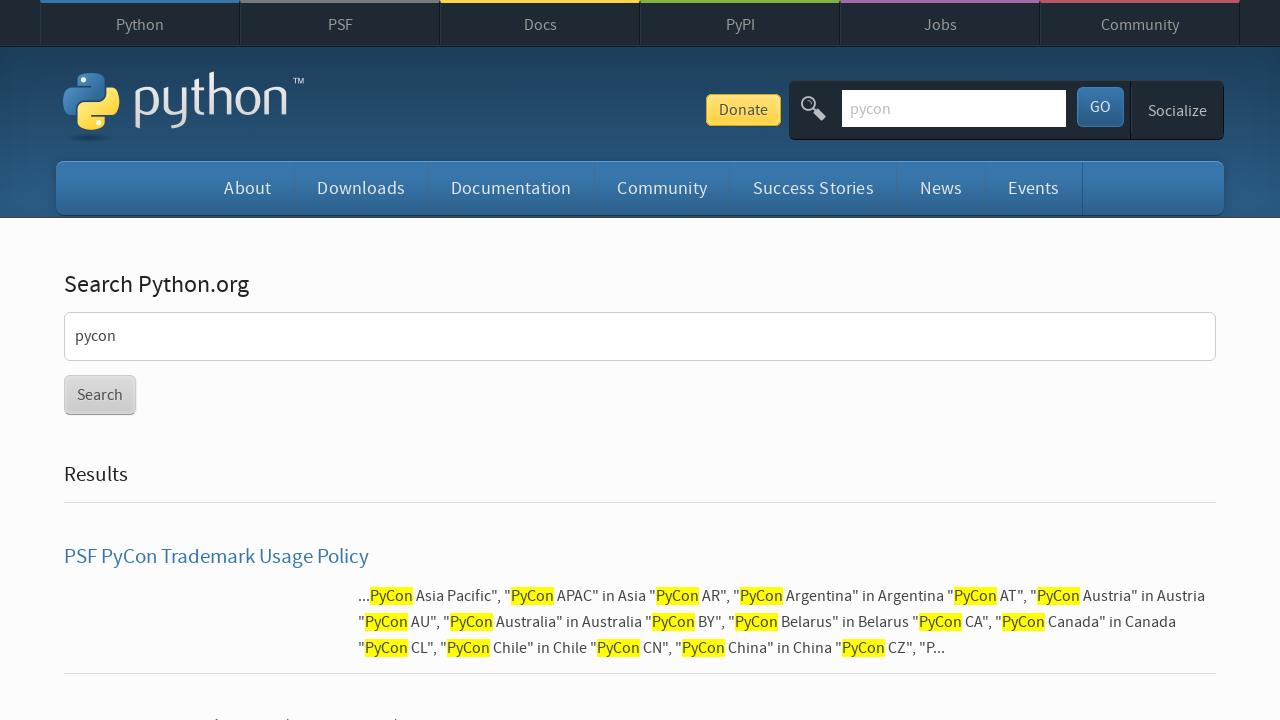